Tests the California wildfire map tracker page by clicking a button to reveal a data table, waiting for the table to load, and then navigating through pagination by clicking the Next button.

Starting URL: https://calmatters.org/california-wildfire-map-tracker/?gad_source=1&gclid=Cj0KCQiAy8K8BhCZARIsAKJ8sfS4CG-Qk4fQSwk5ySvizY-3O19Q8aoNgLVKRs9YyAmd-QK2evxiS-saAgVBEALw_wcB

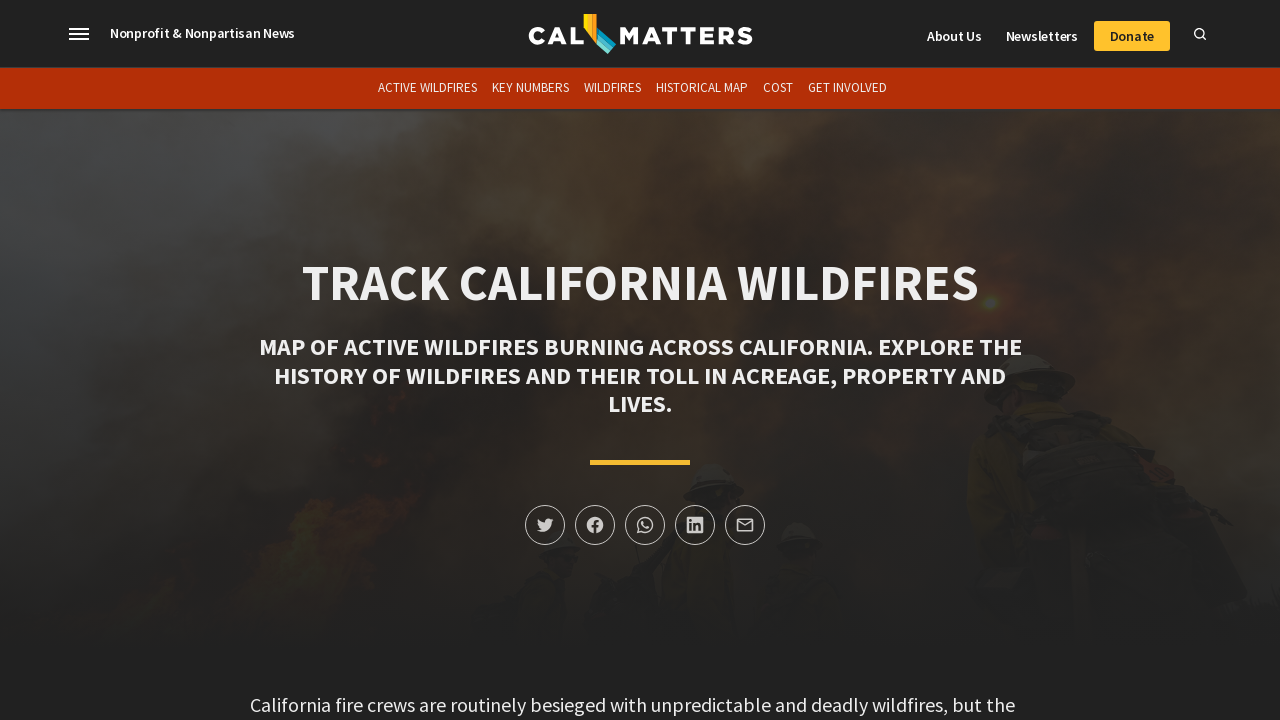

Waited for data table reveal button to be visible
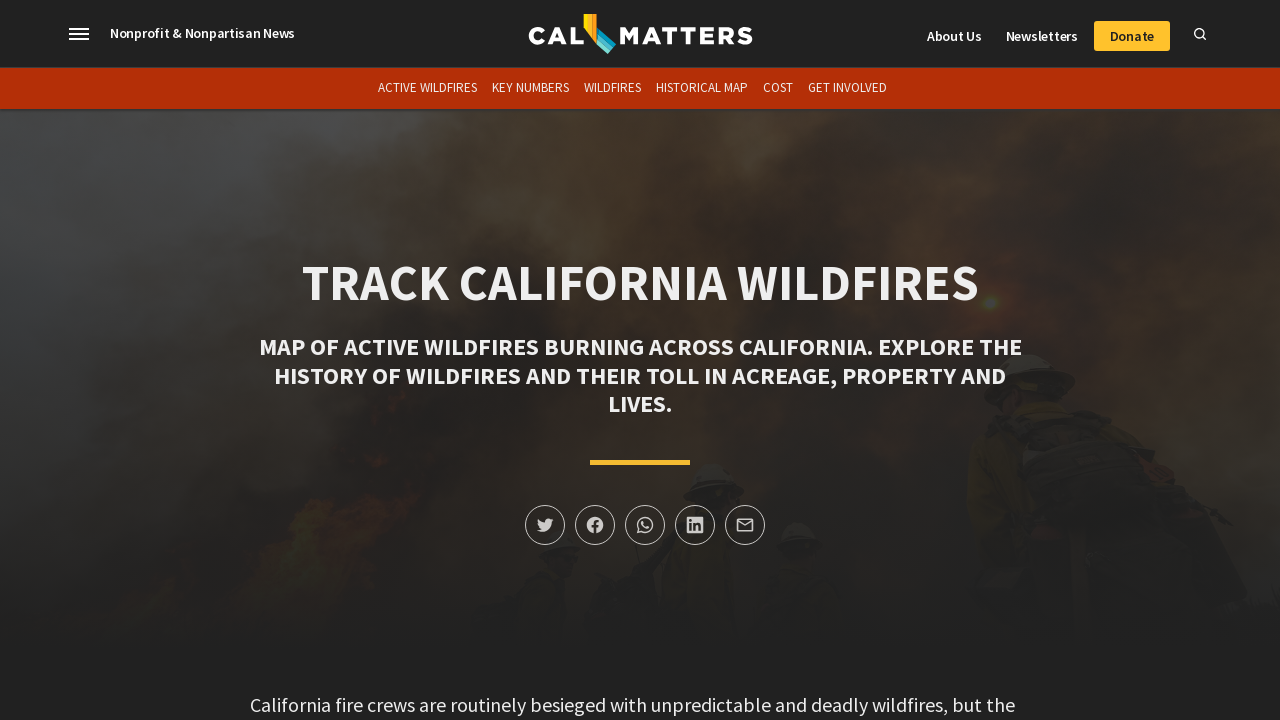

Clicked button to reveal the data table at (640, 694) on button.d-button.dark[data-table='omega']
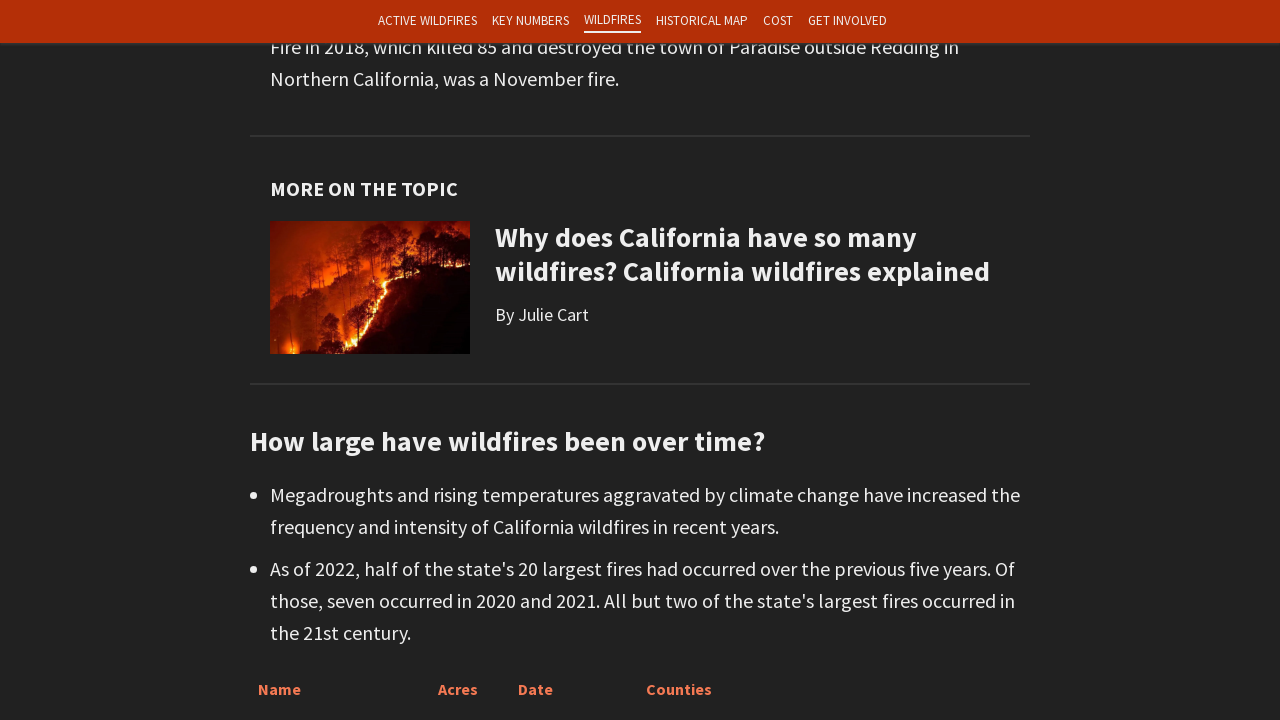

Waited for table container to load
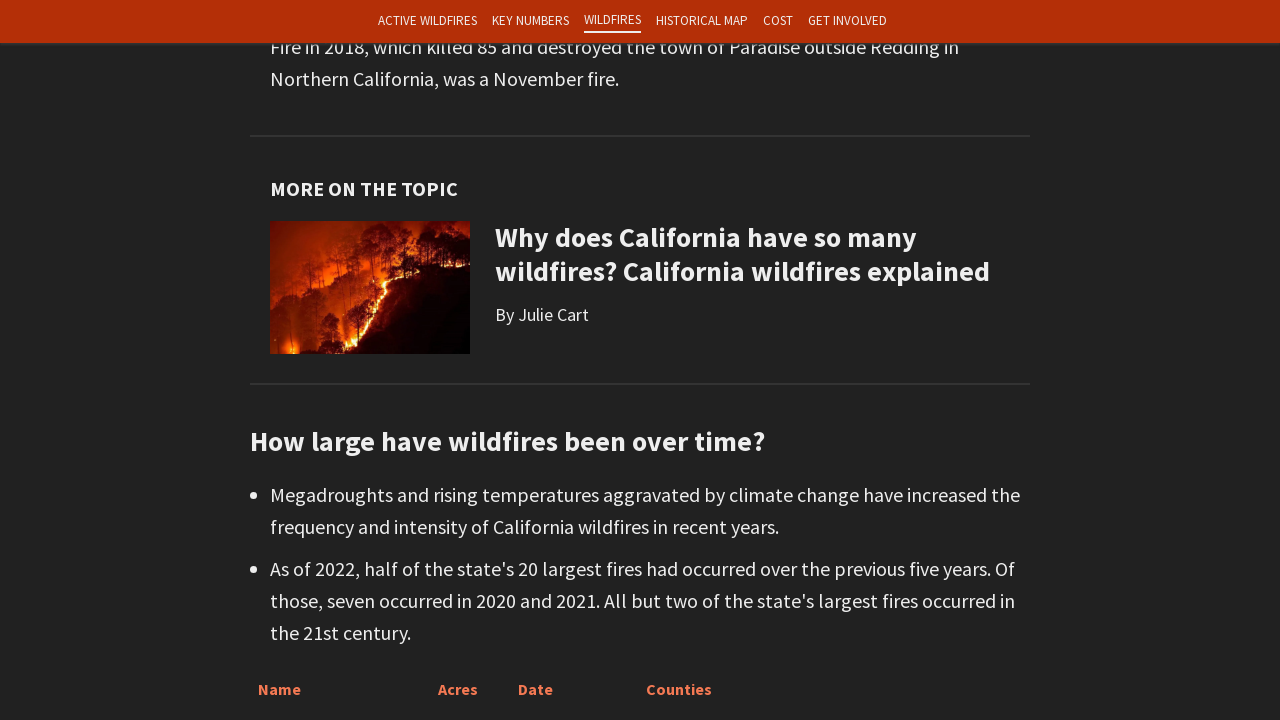

Waited for table rows to appear
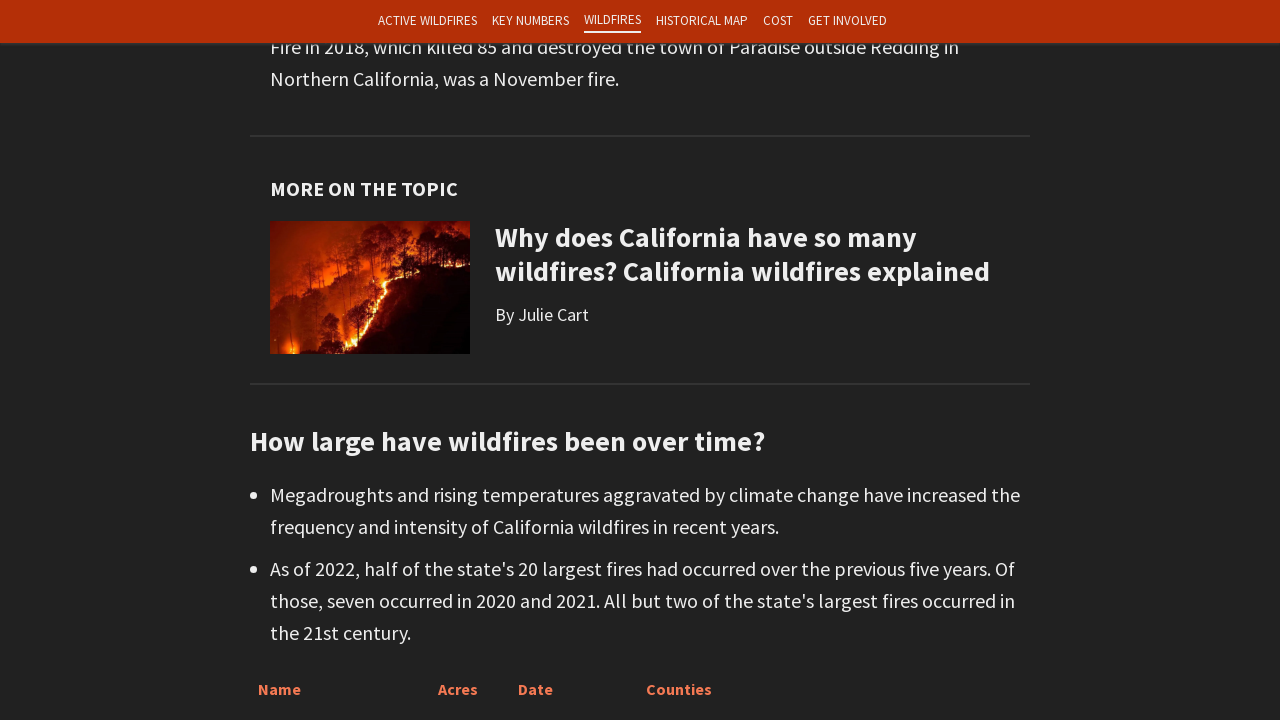

Waited for Next pagination button to be visible
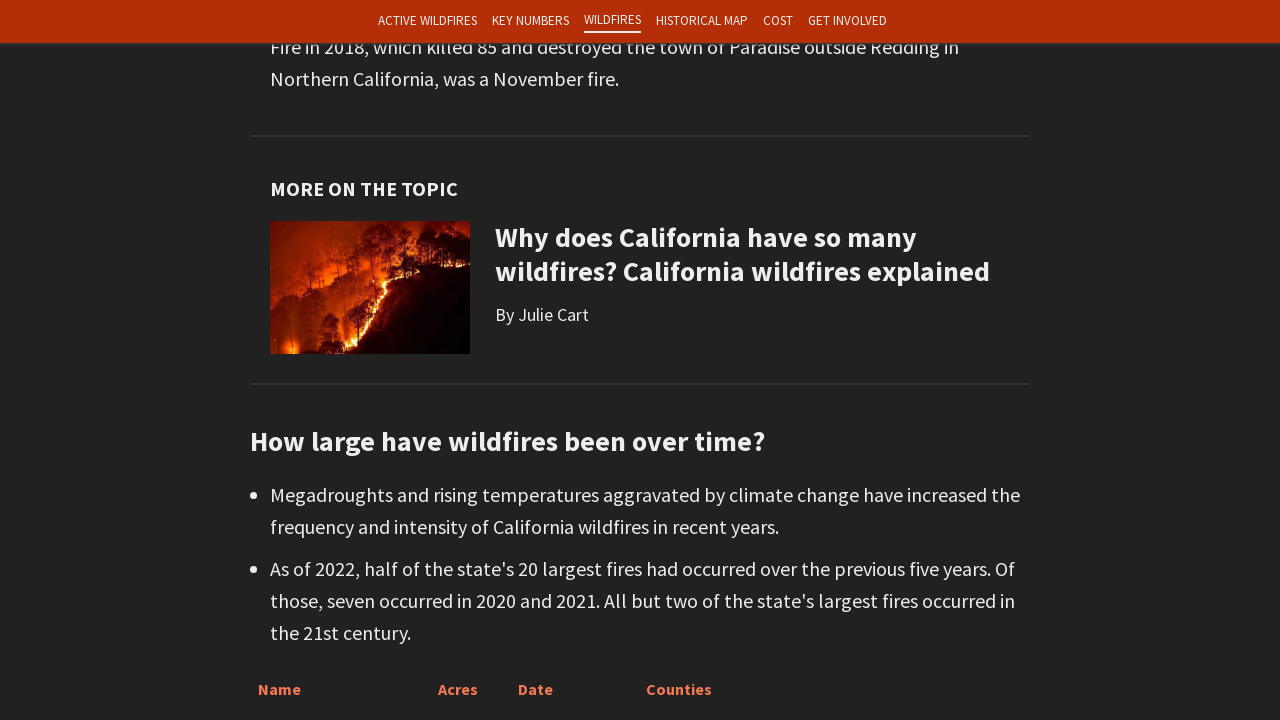

Clicked Next button to navigate to next page at (690, 360) on xpath=//div[@class='d-table-container'][@data-table='omega']//button[@id='next']
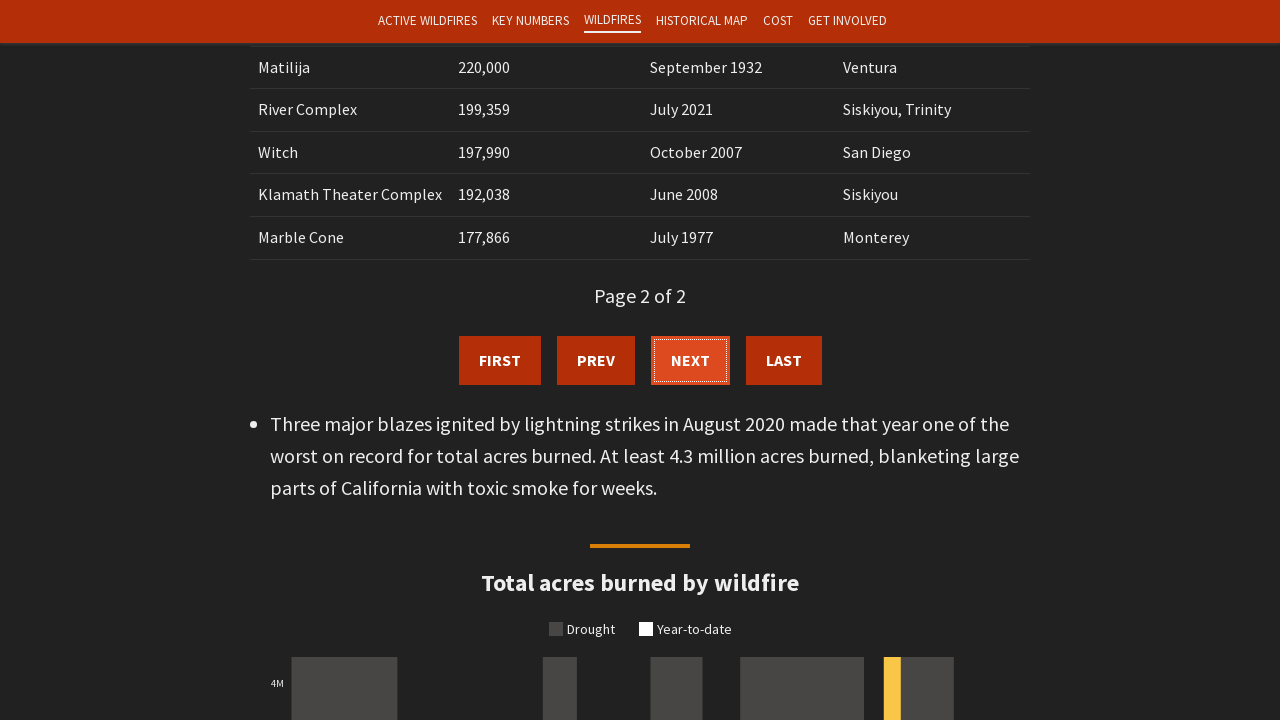

Waited for new table data to load after pagination
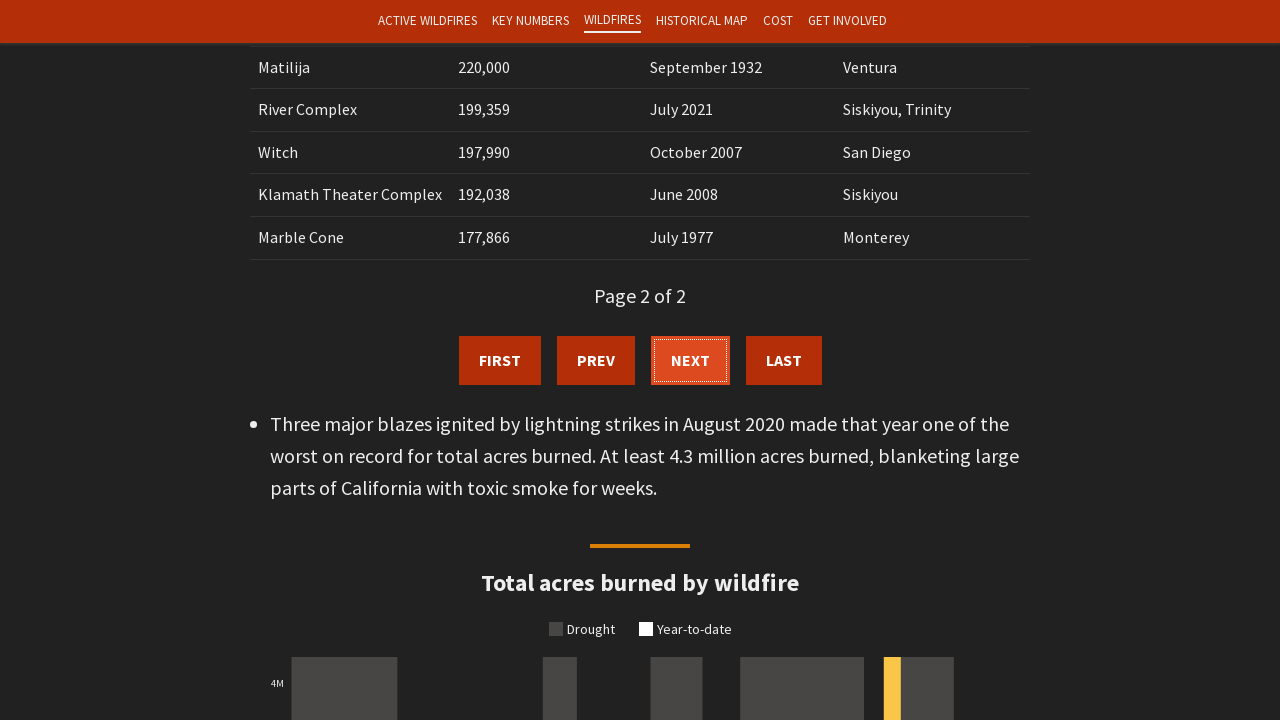

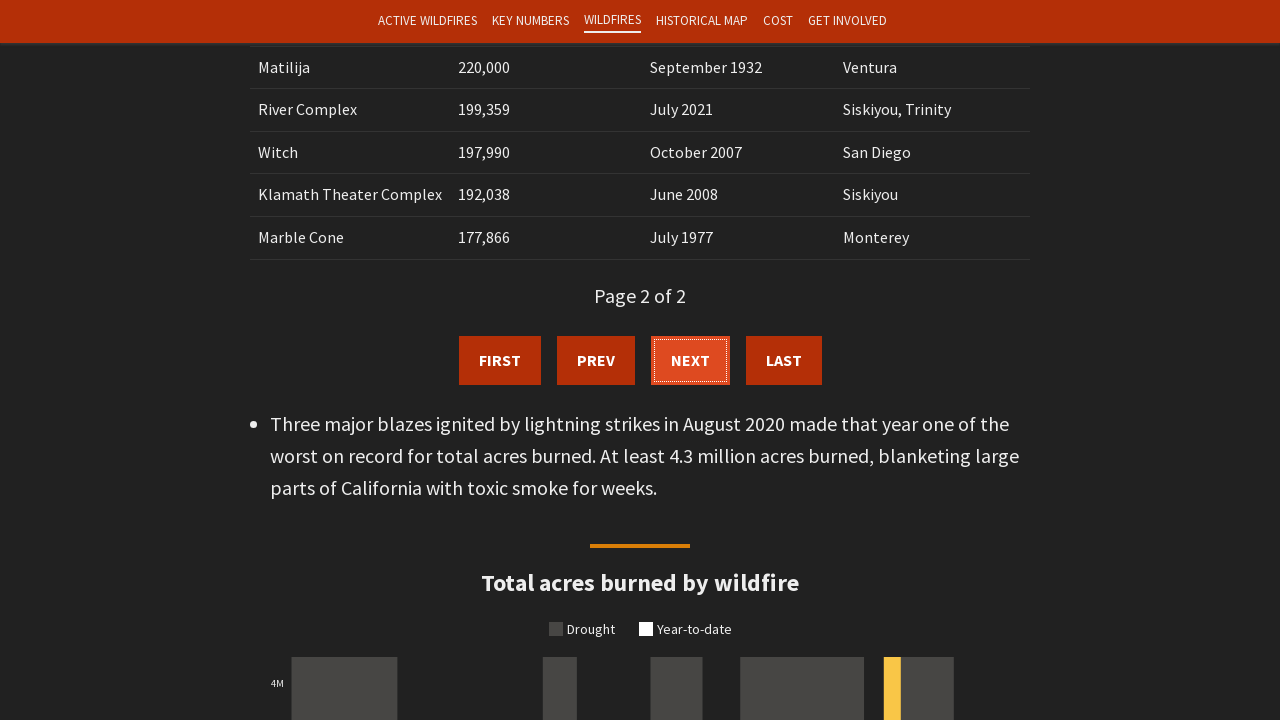